Tests mouse hover functionality by hovering over the blogs menu and clicking on a submenu item

Starting URL: https://omayo.blogspot.com/

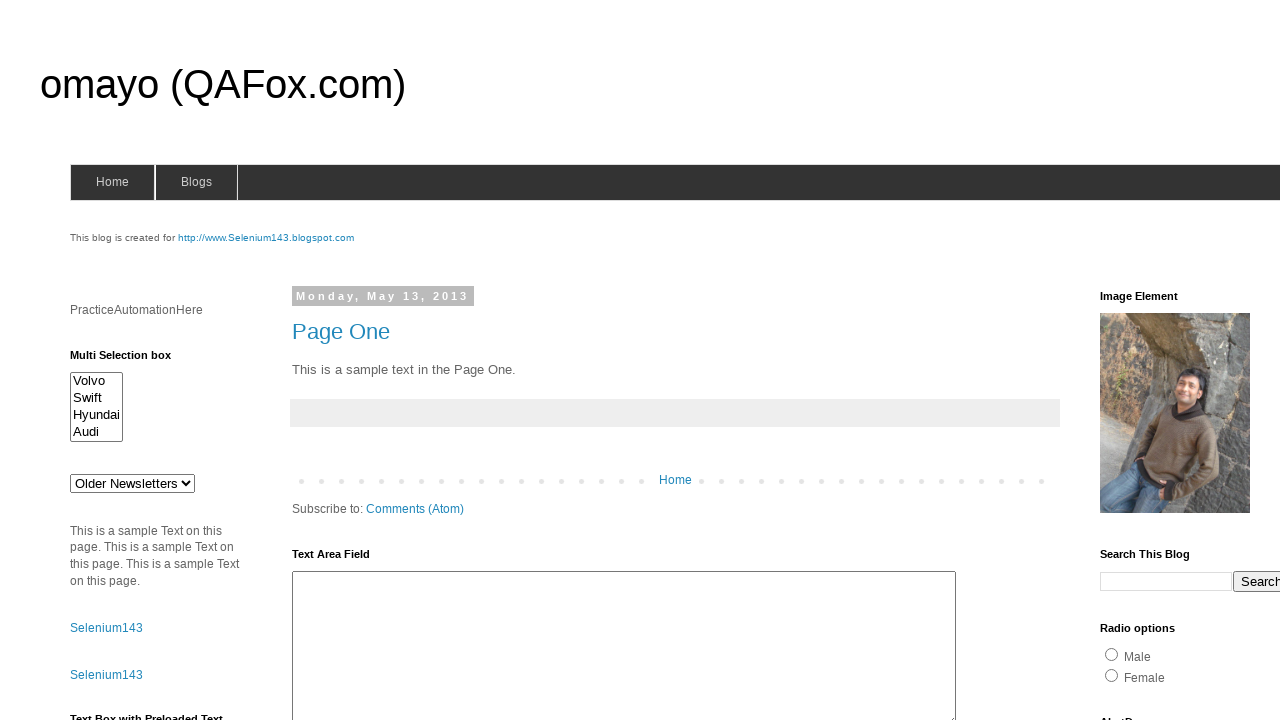

Hovered over blogs menu to reveal submenu at (196, 182) on #blogsmenu
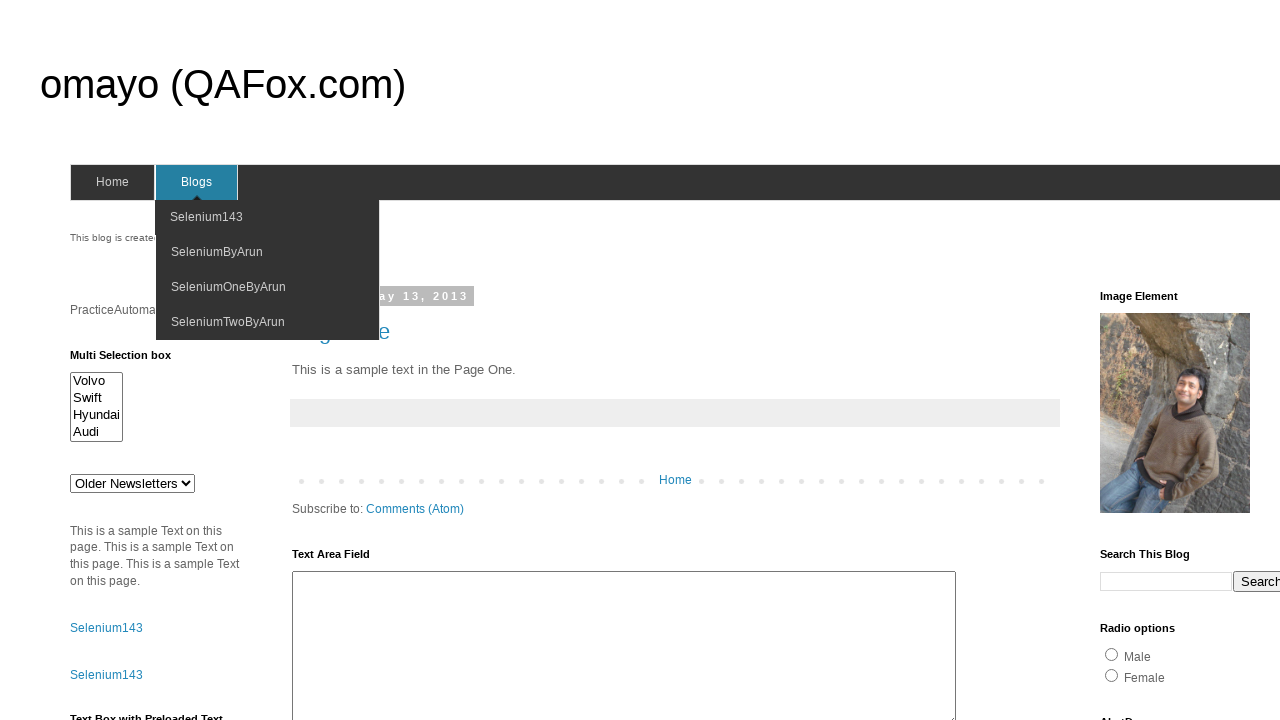

Clicked on SeleniumByArun submenu item at (217, 252) on xpath=//span[text()='SeleniumByArun']
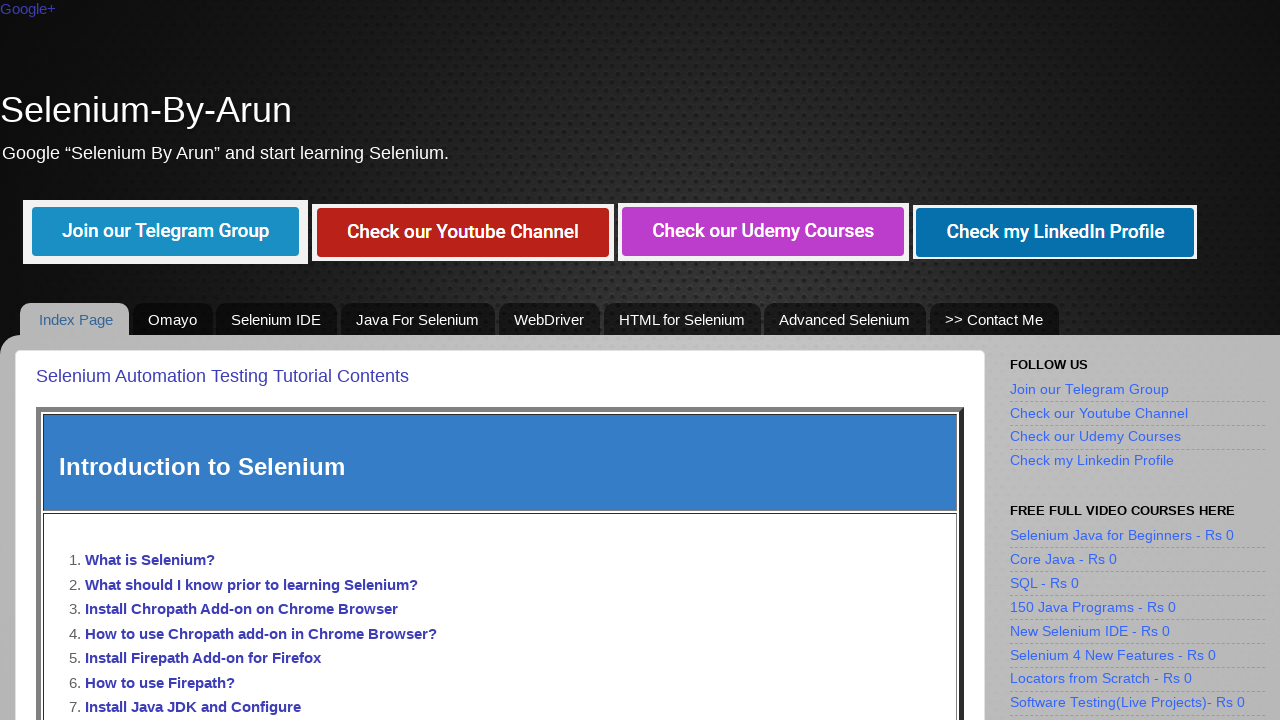

Page loaded and verified Selenium-By-Arun title is present
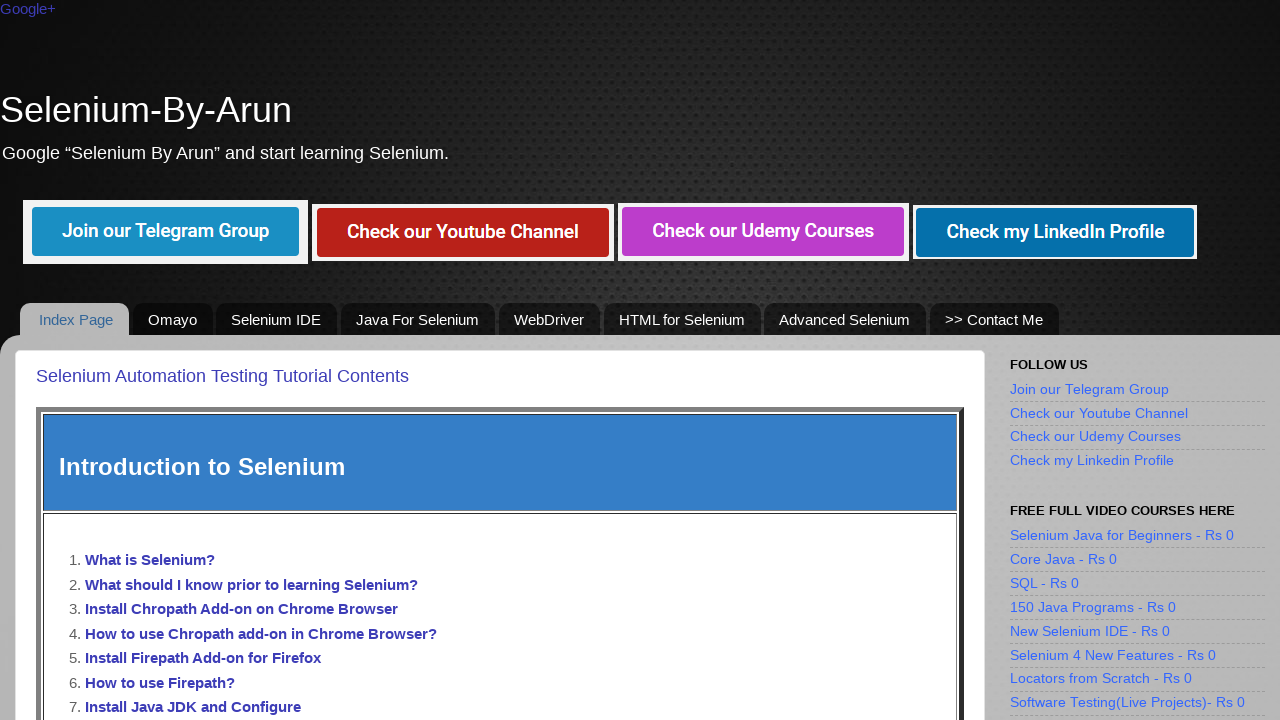

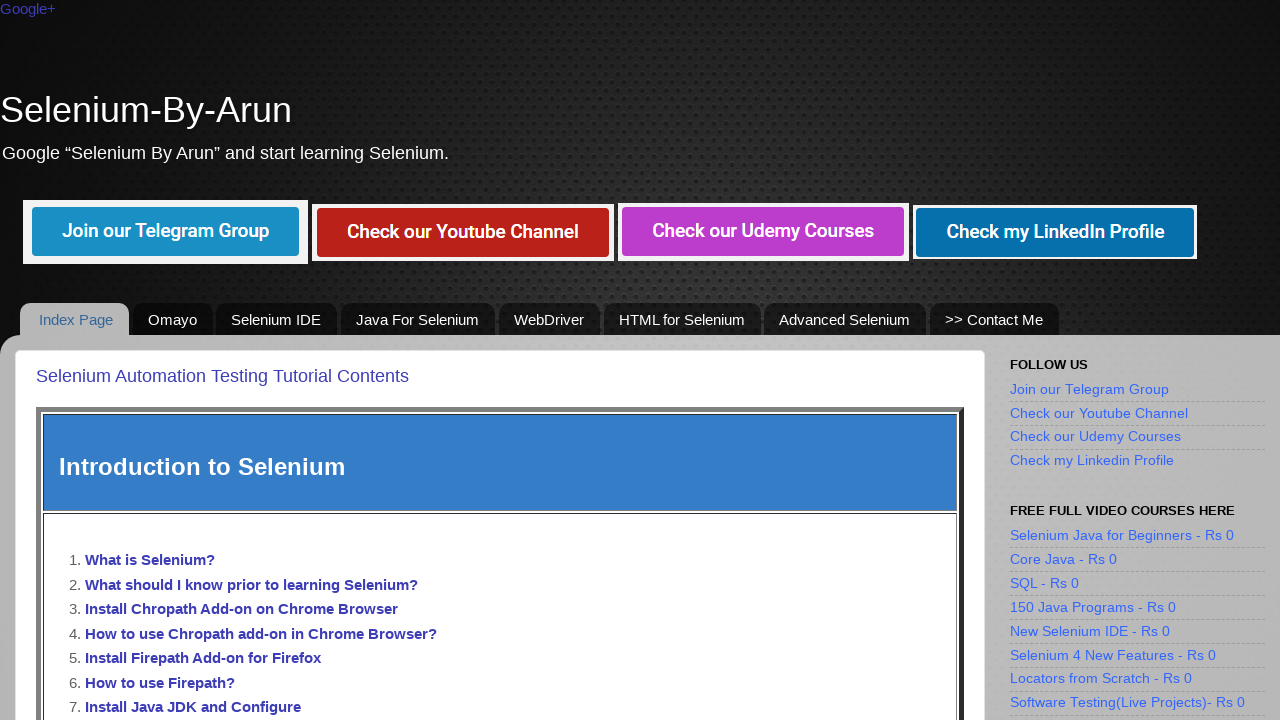